Tests mouse hover interactions by hovering over an element and clicking a revealed option

Starting URL: http://www.qaclickacademy.com/practice.php

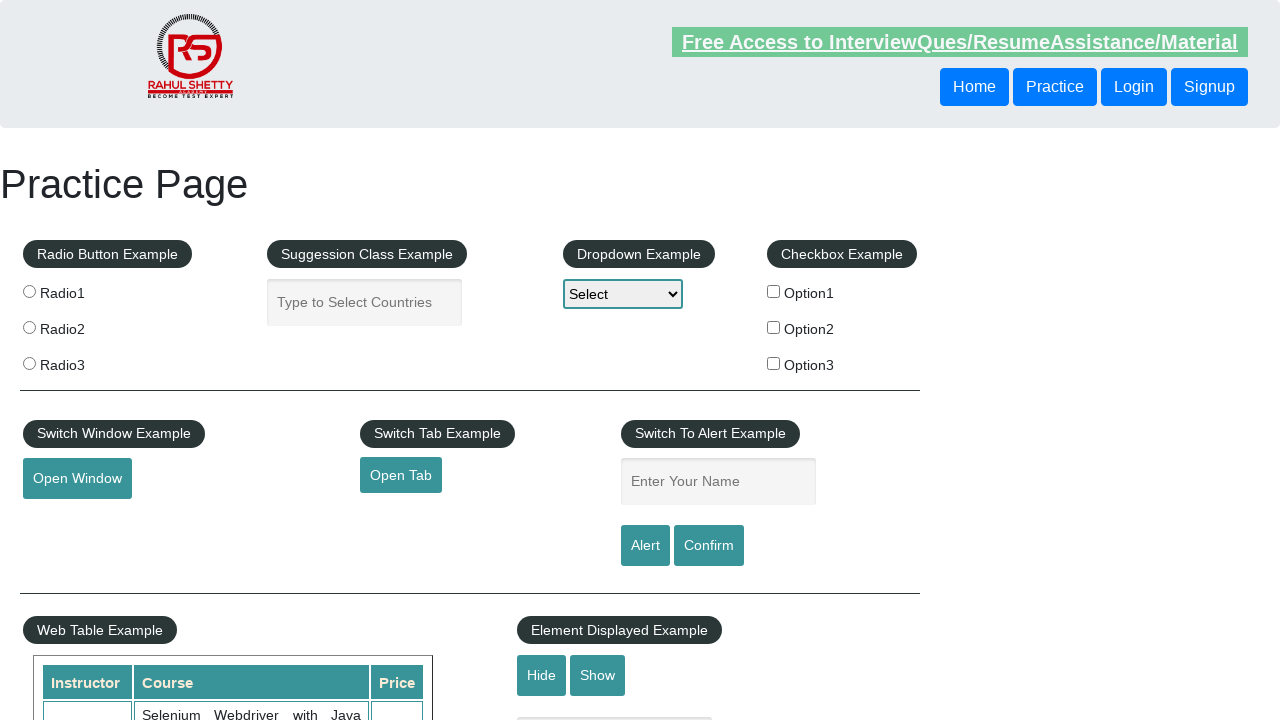

Scrolled down 500 pixels to reveal hover element
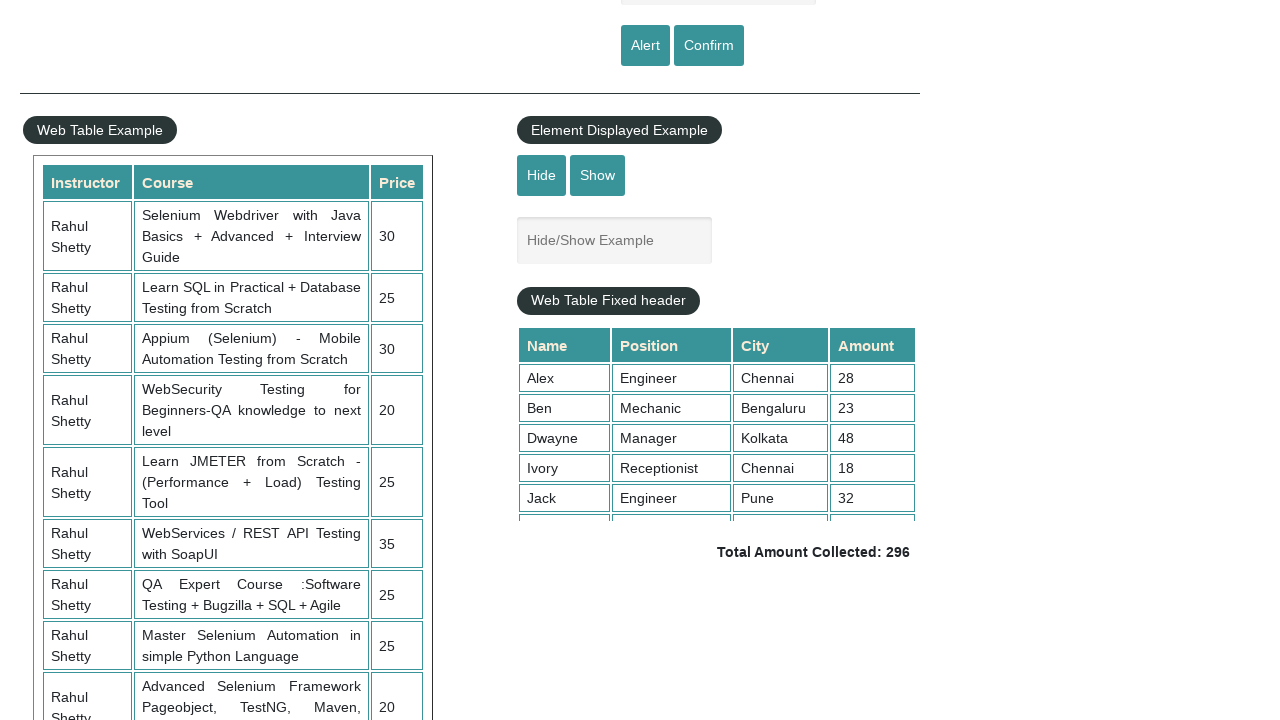

Hovered over mouse hover button to reveal menu at (83, 361) on xpath=//button[@id='mousehover']
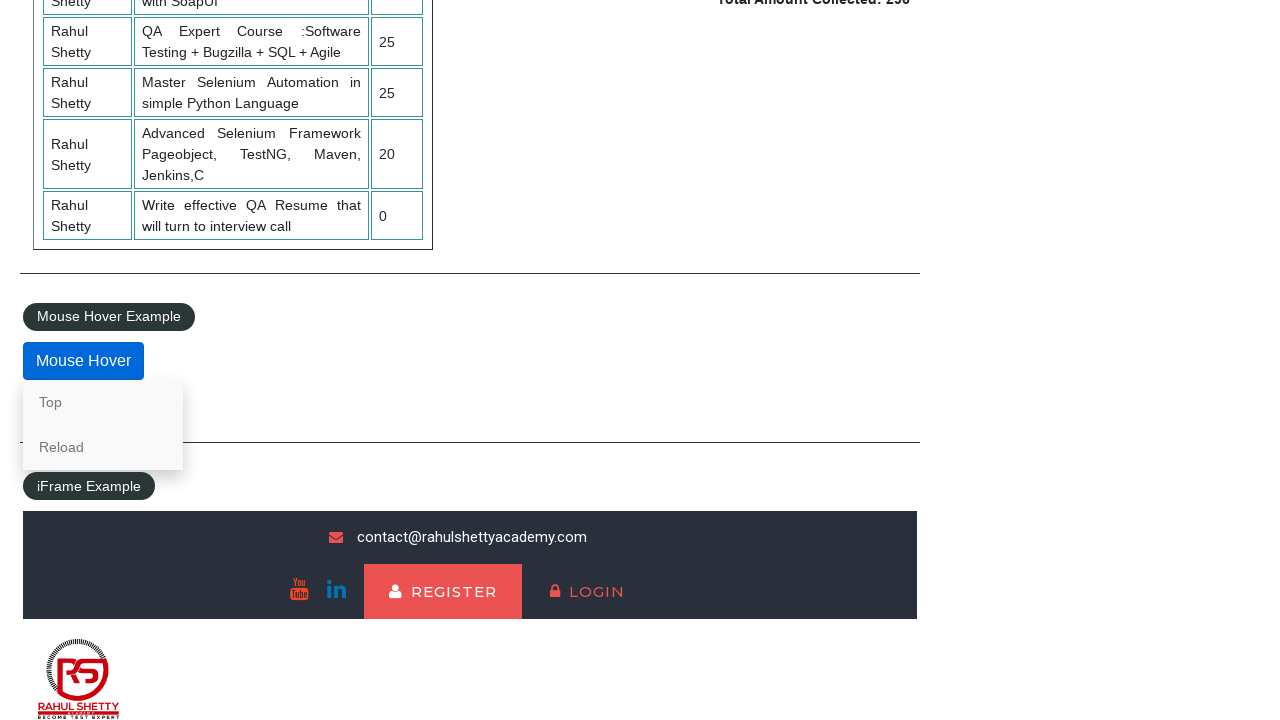

Clicked on the 'Top' link revealed by hover at (103, 402) on a:has-text('Top')
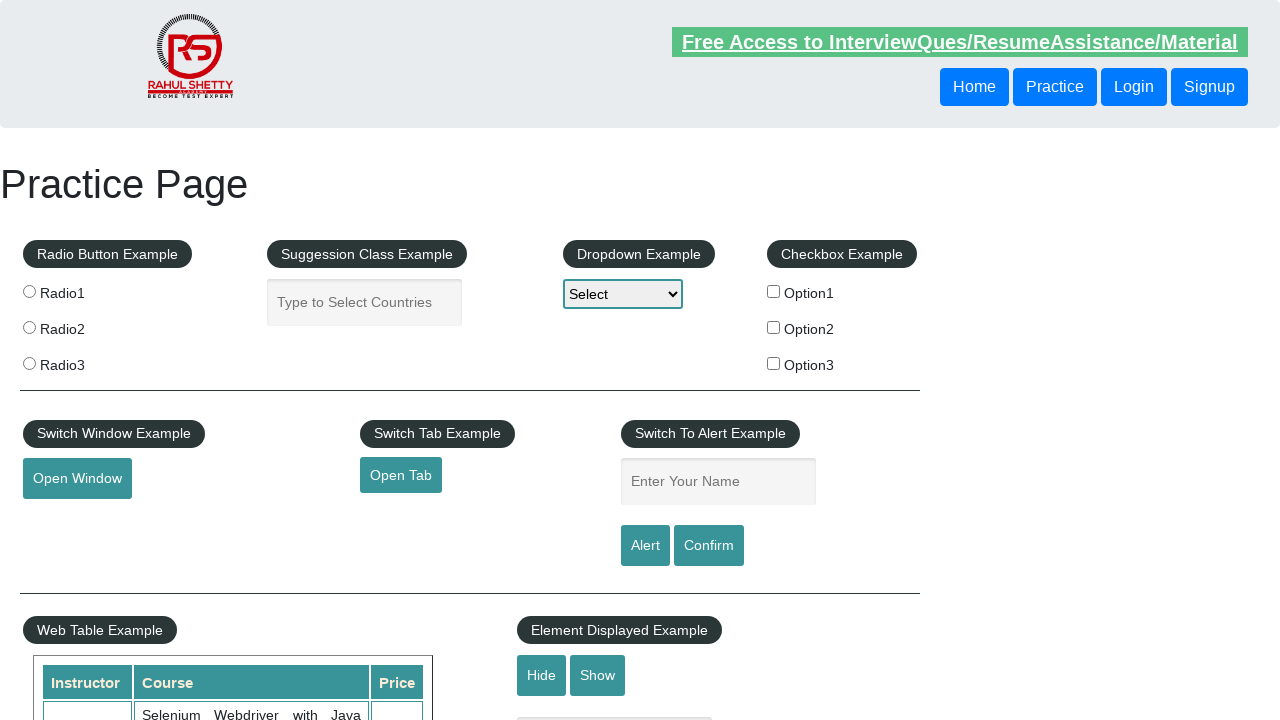

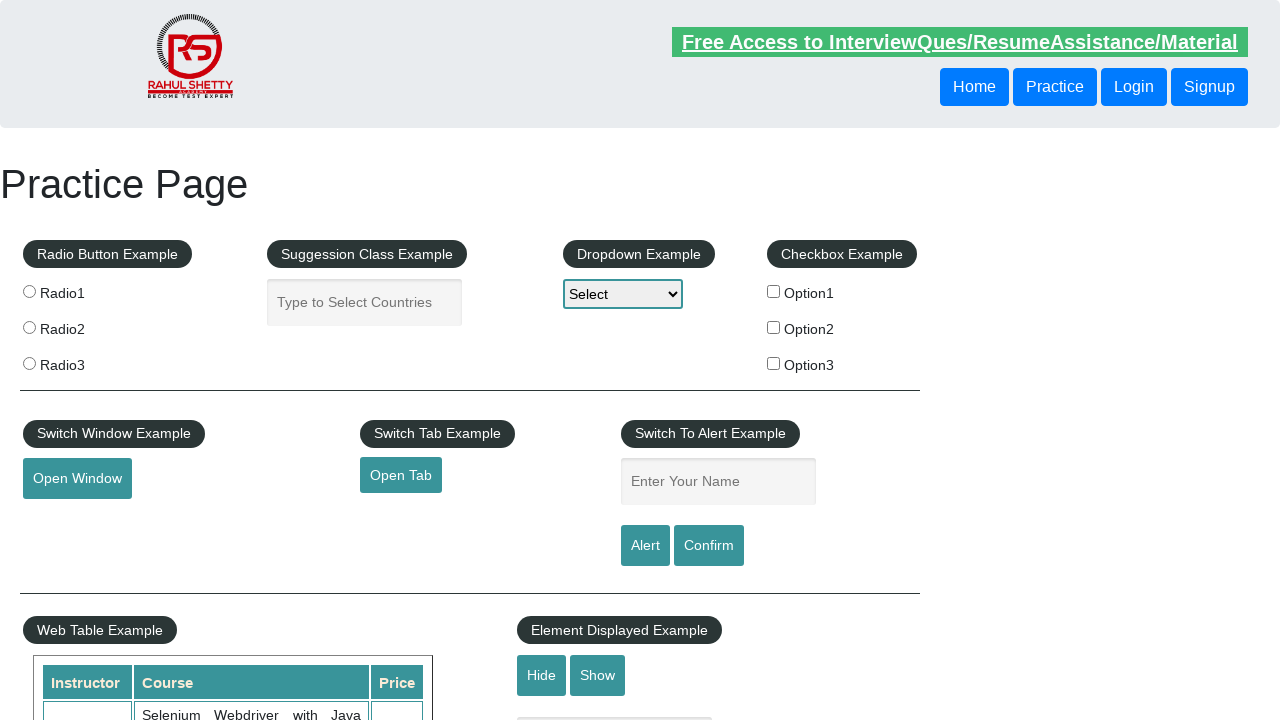